Tests selecting all checkboxes on the page by clicking each one and verifying they all become selected

Starting URL: https://popageorgianvictor.github.io/PUBLISHED-WEBPAGES/checkbox

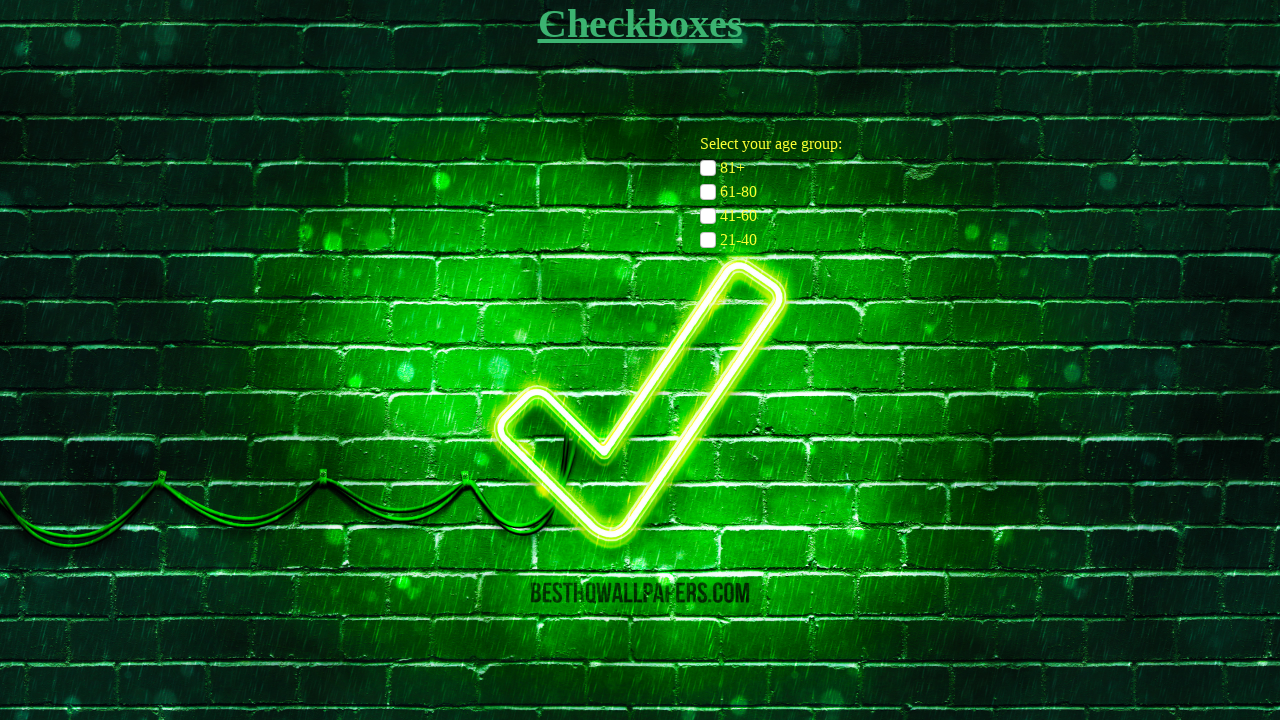

Navigated to checkbox test page
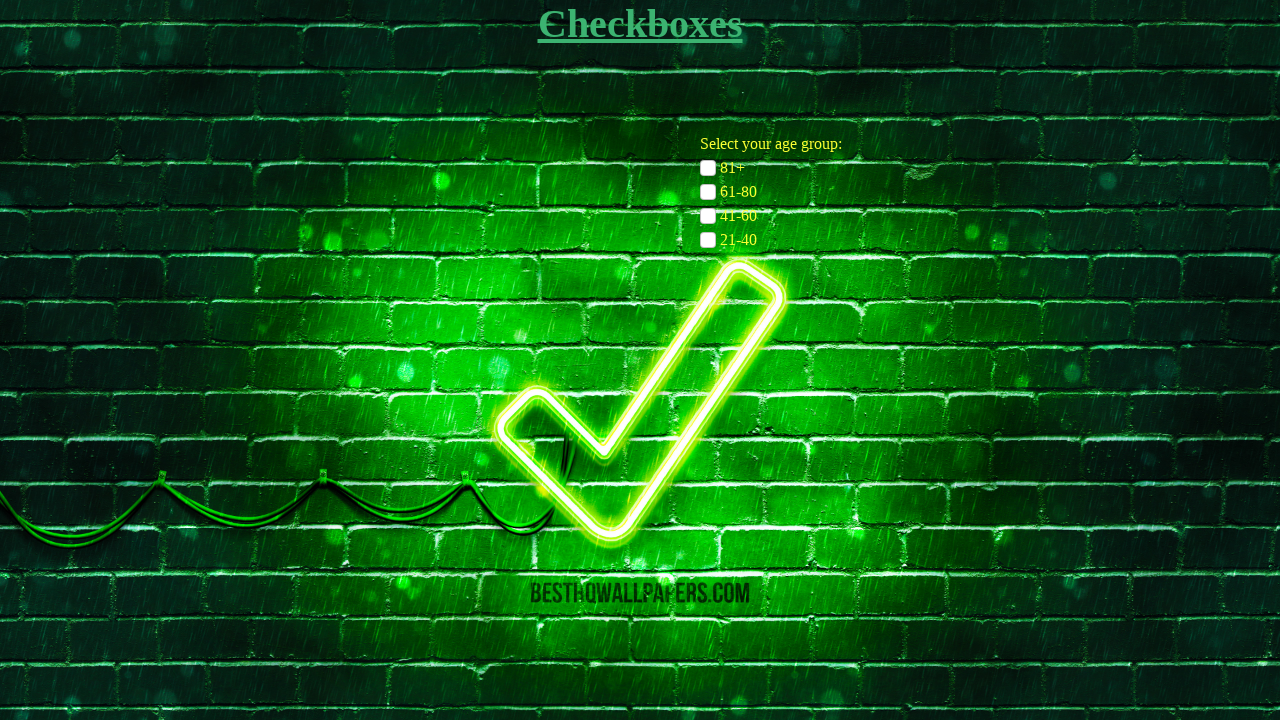

Located all checkboxes on the page
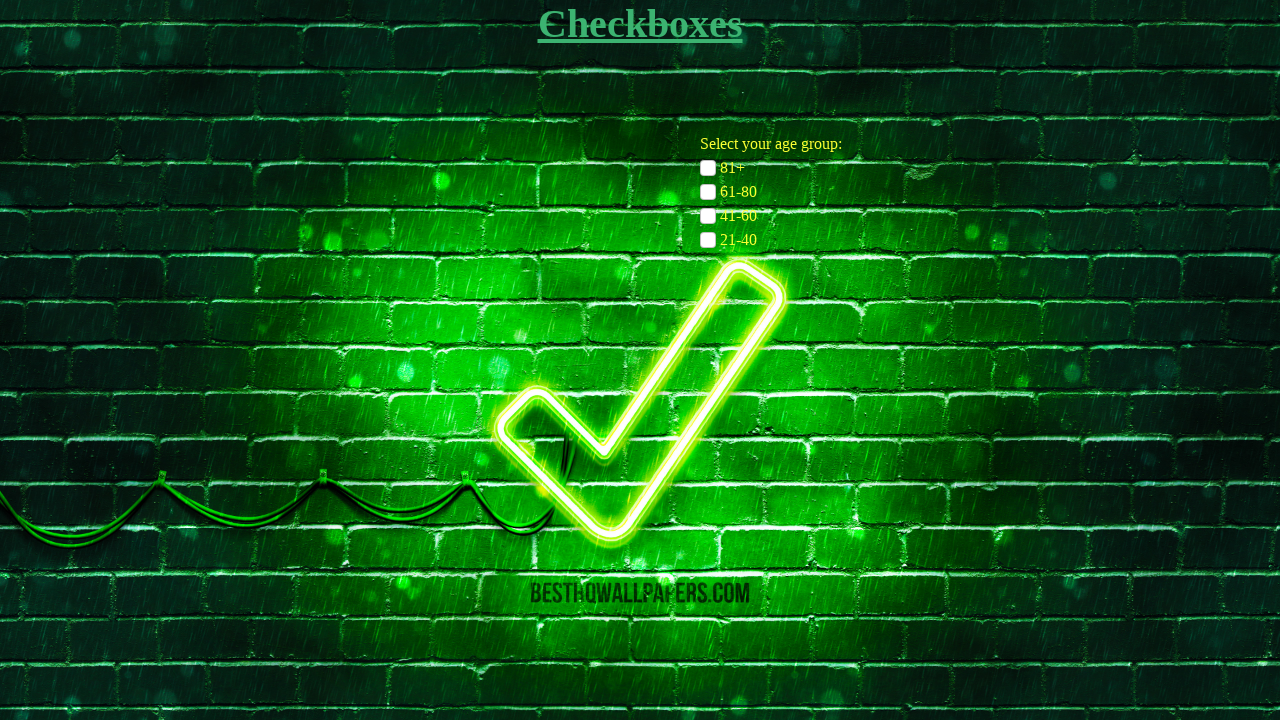

Verified that 4 checkboxes are present on the page
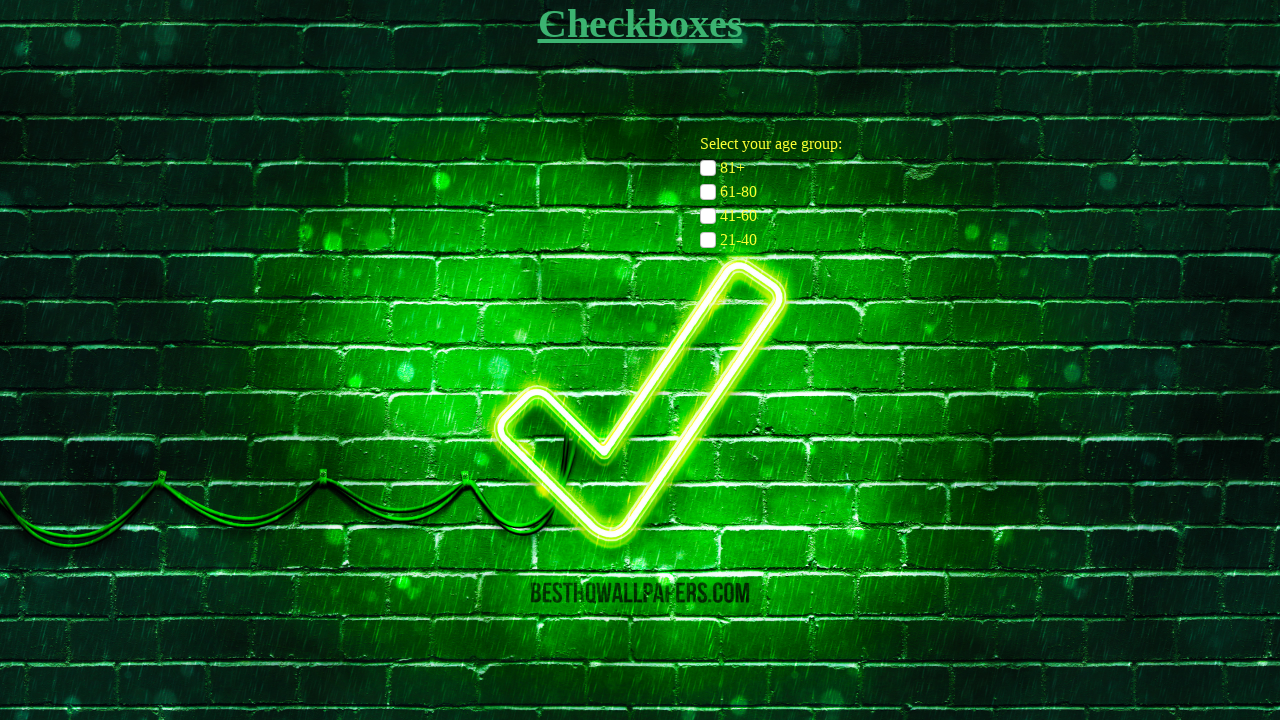

Clicked checkbox at index 0 at (708, 168) on input[name="age-group-checkbox"] >> nth=0
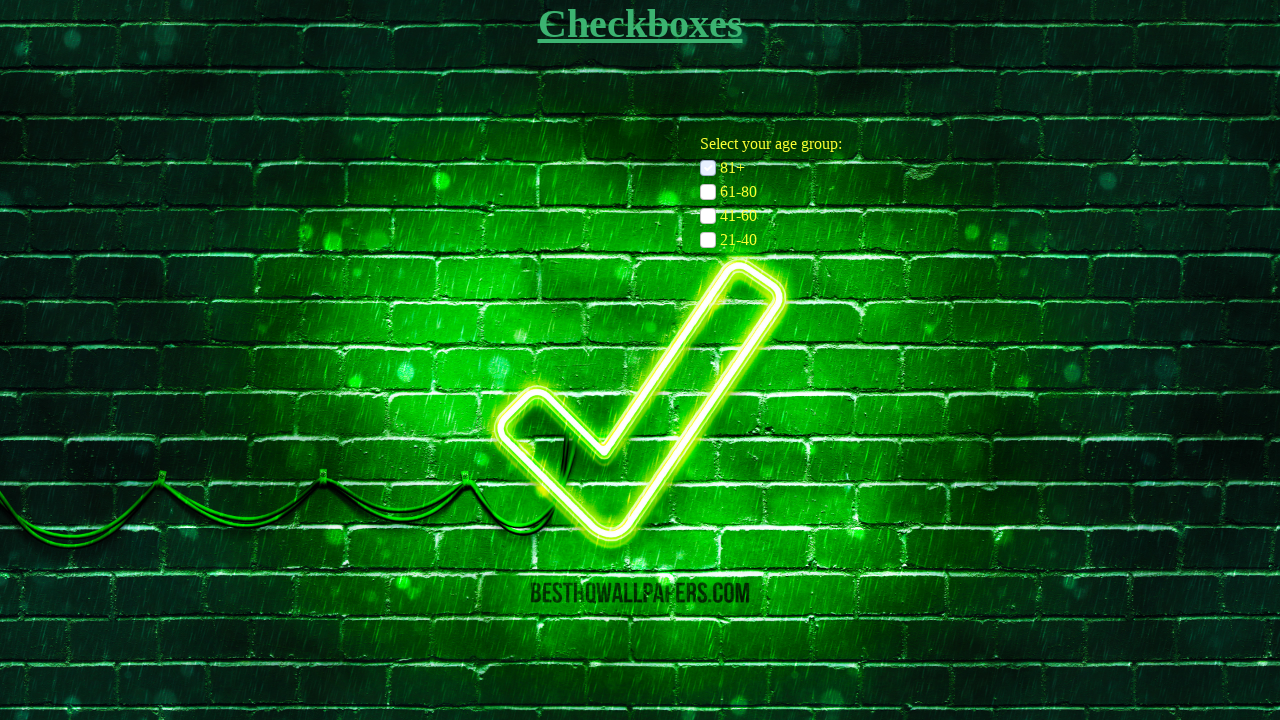

Retrieved checkbox value: '81+'
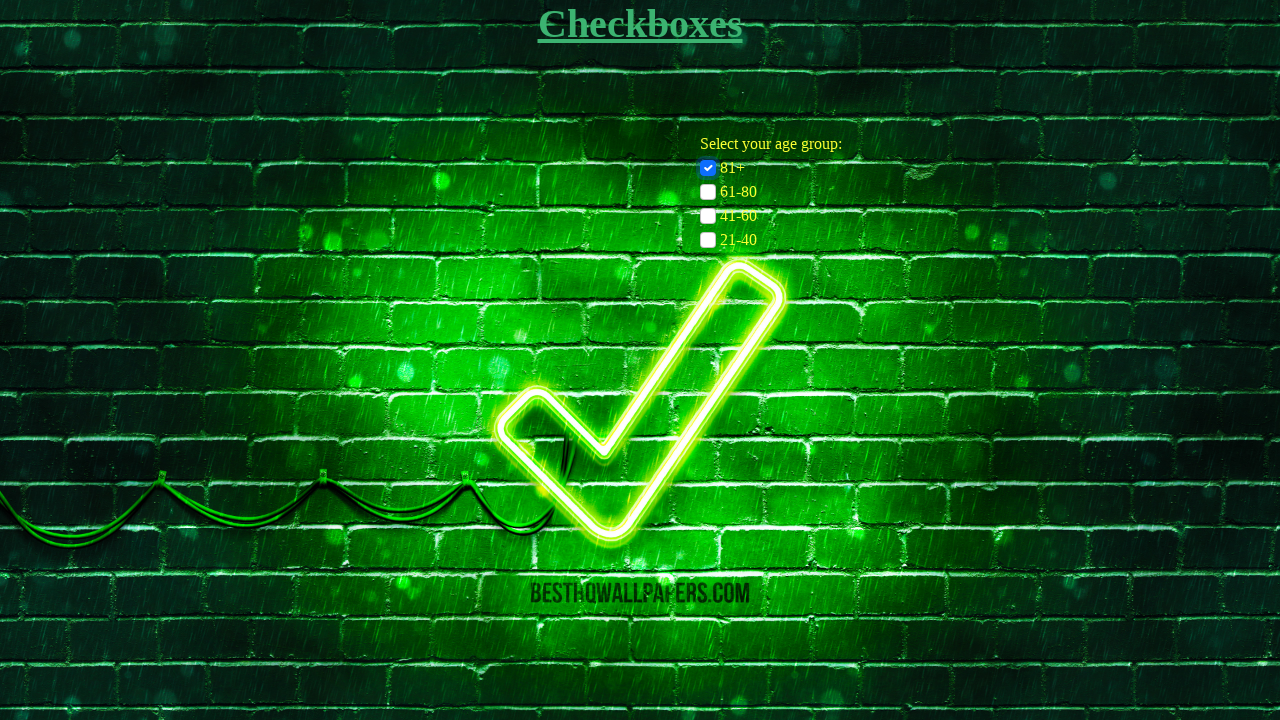

Verified that checkbox with value '81+' is checked
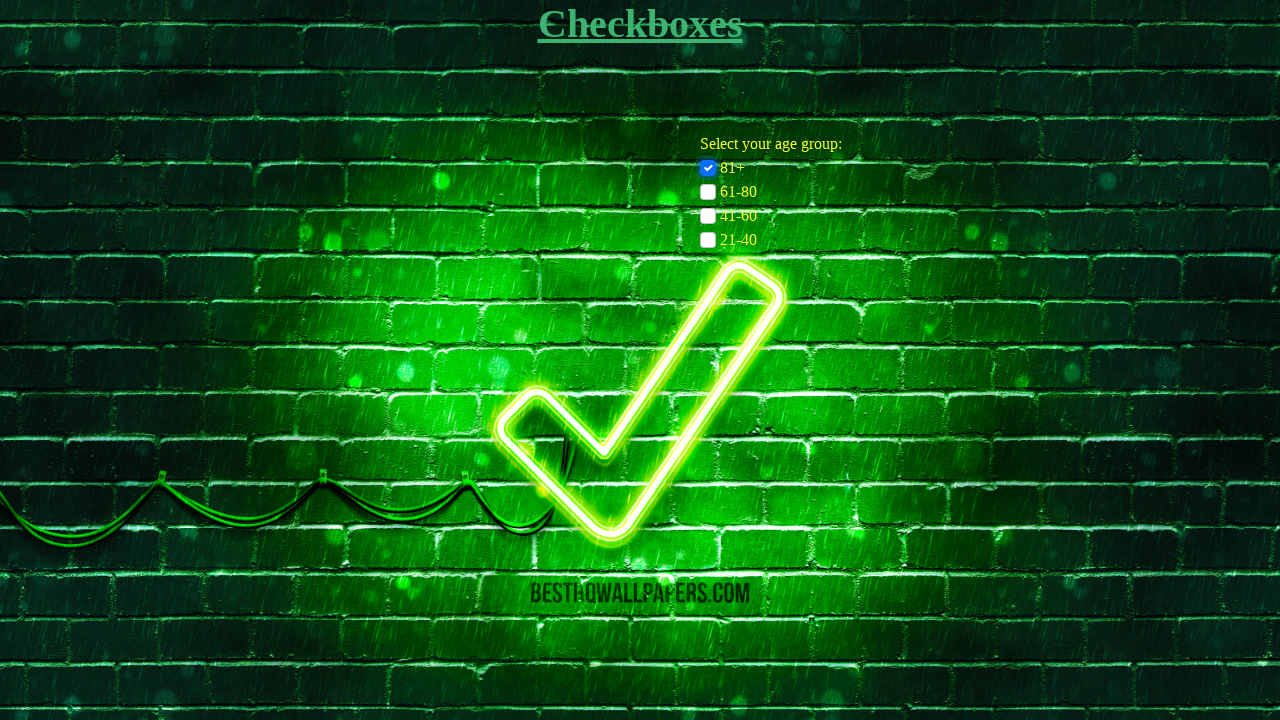

Clicked checkbox at index 1 at (708, 192) on input[name="age-group-checkbox"] >> nth=1
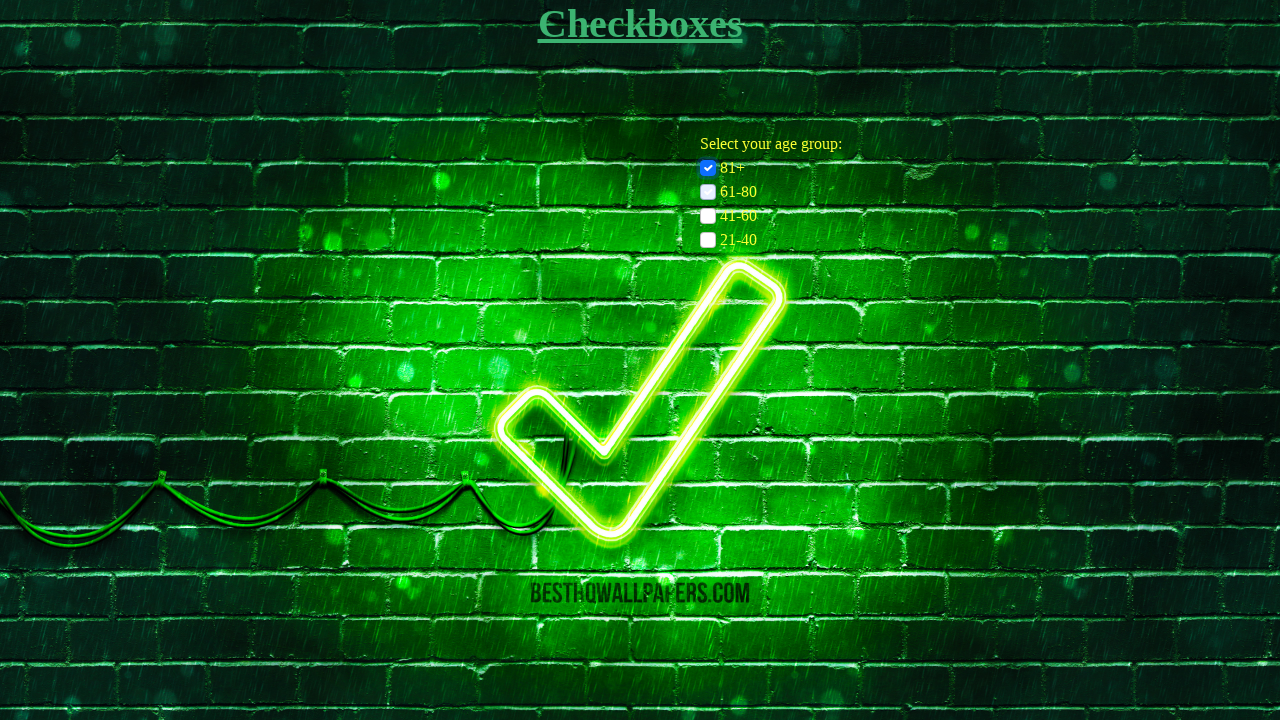

Retrieved checkbox value: '61-80'
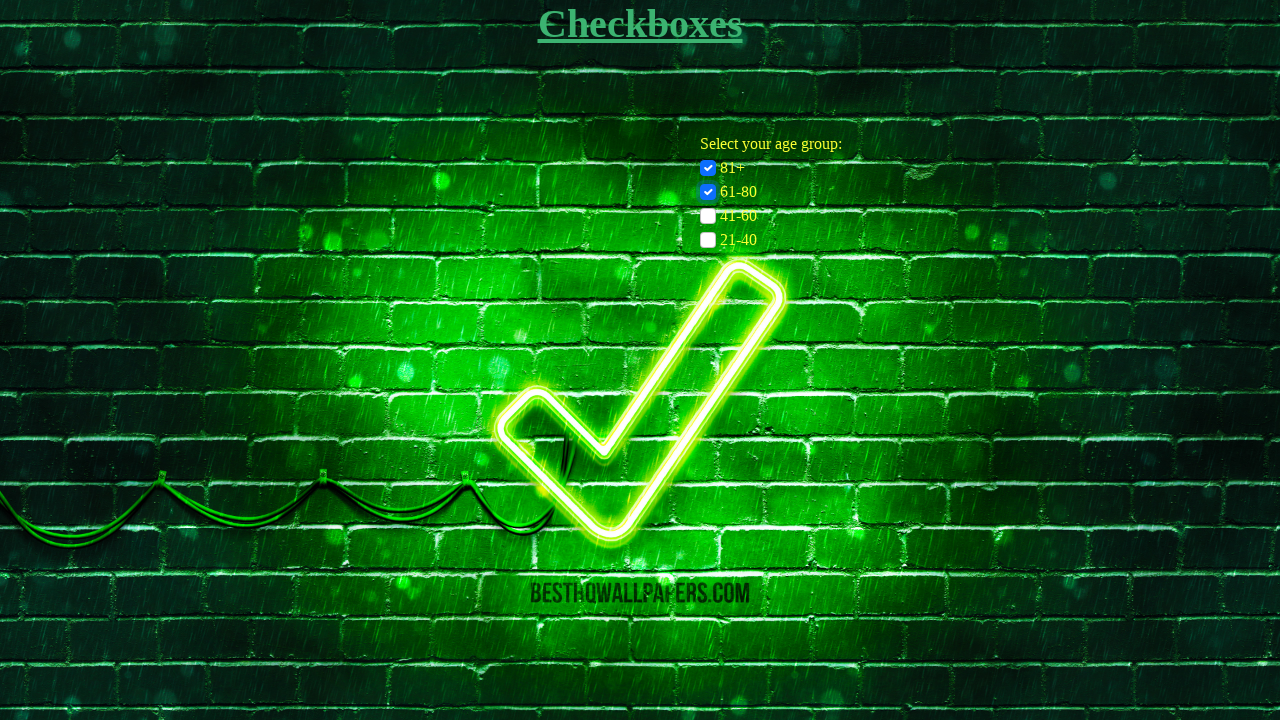

Verified that checkbox with value '61-80' is checked
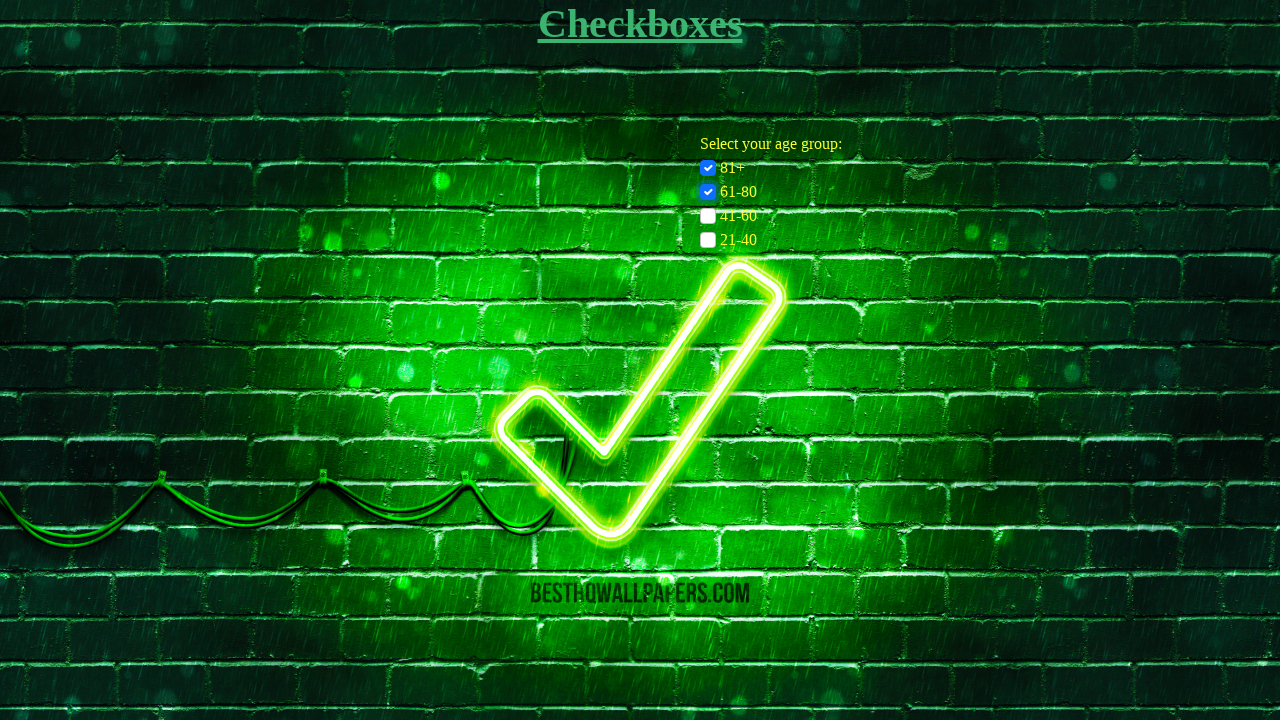

Clicked checkbox at index 2 at (708, 216) on input[name="age-group-checkbox"] >> nth=2
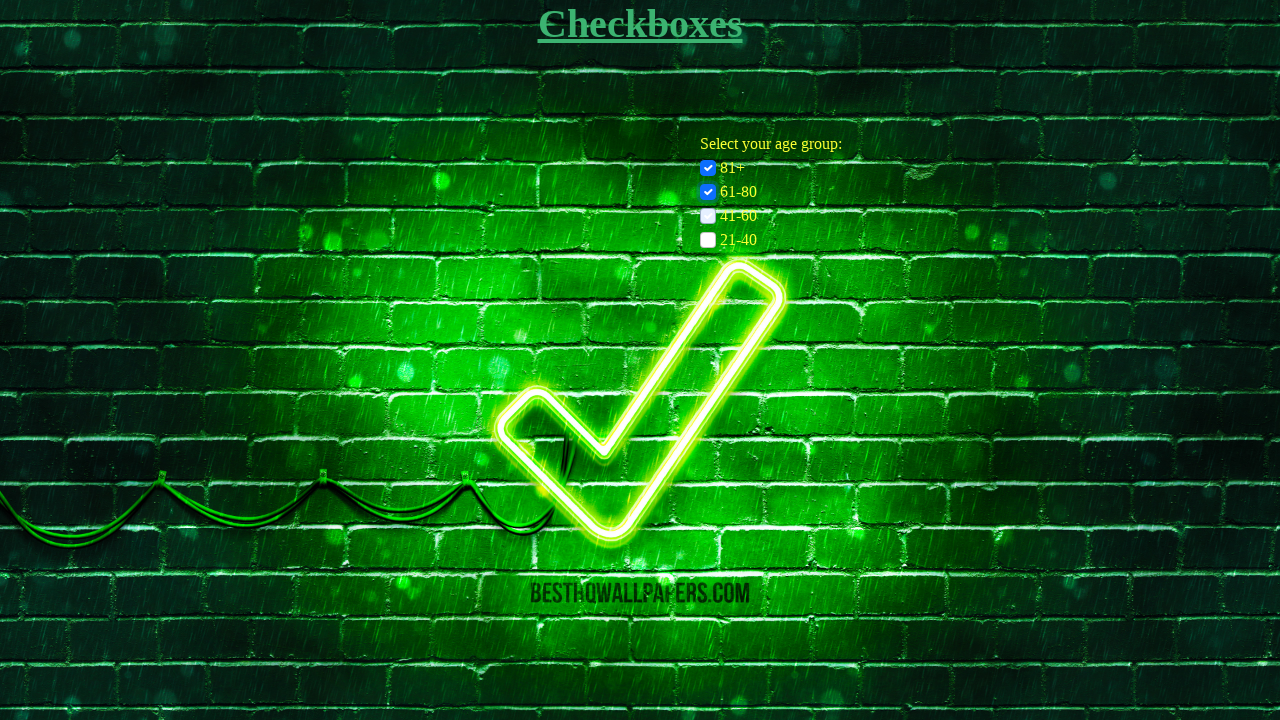

Retrieved checkbox value: '41-60'
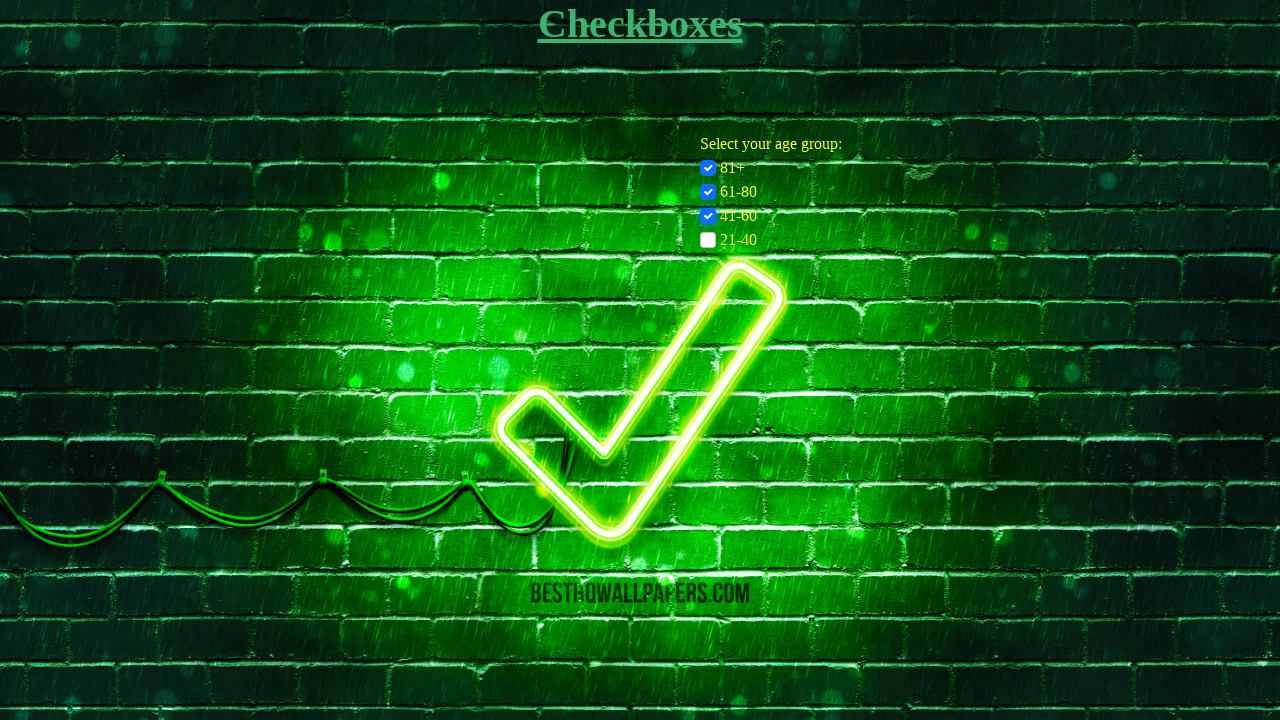

Verified that checkbox with value '41-60' is checked
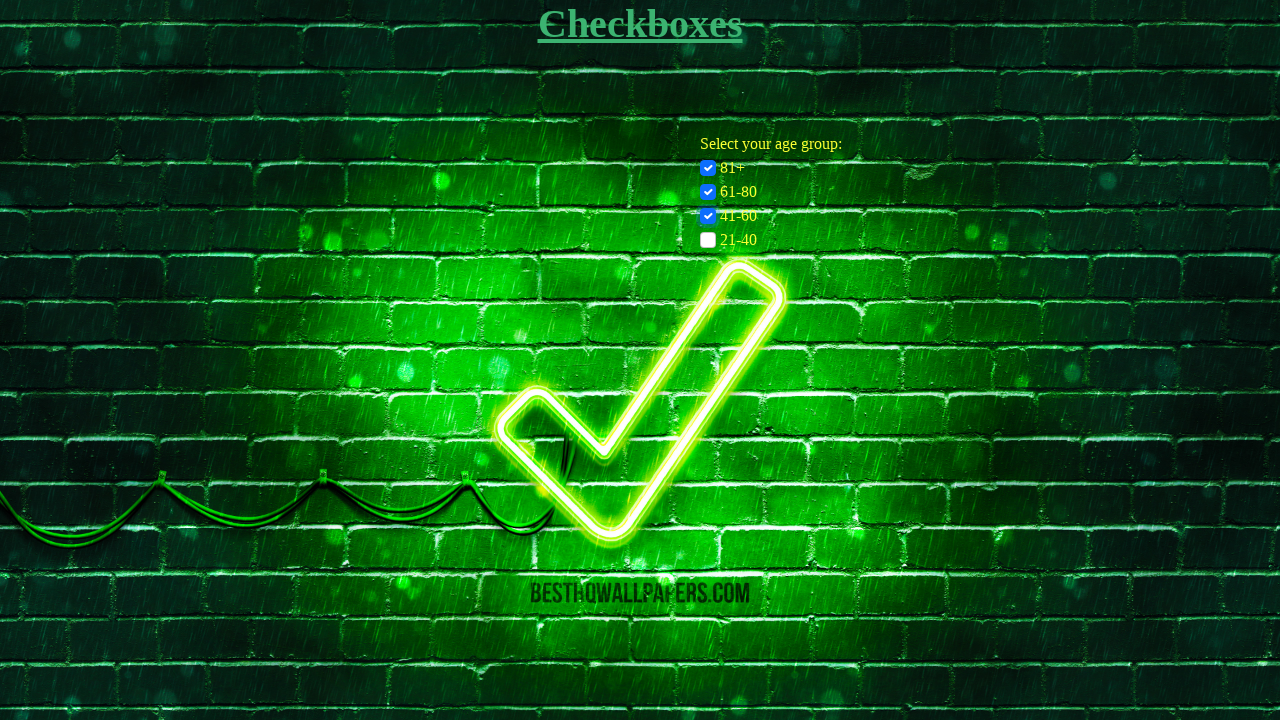

Clicked checkbox at index 3 at (708, 240) on input[name="age-group-checkbox"] >> nth=3
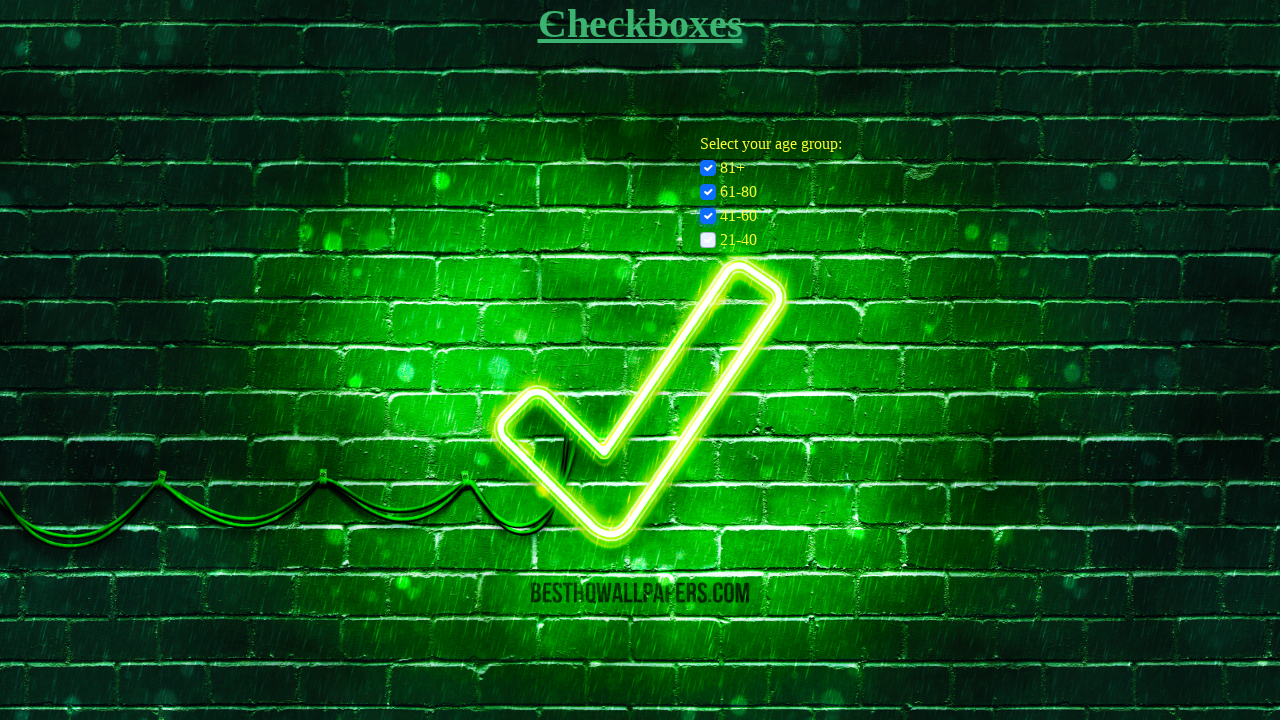

Retrieved checkbox value: '21-40'
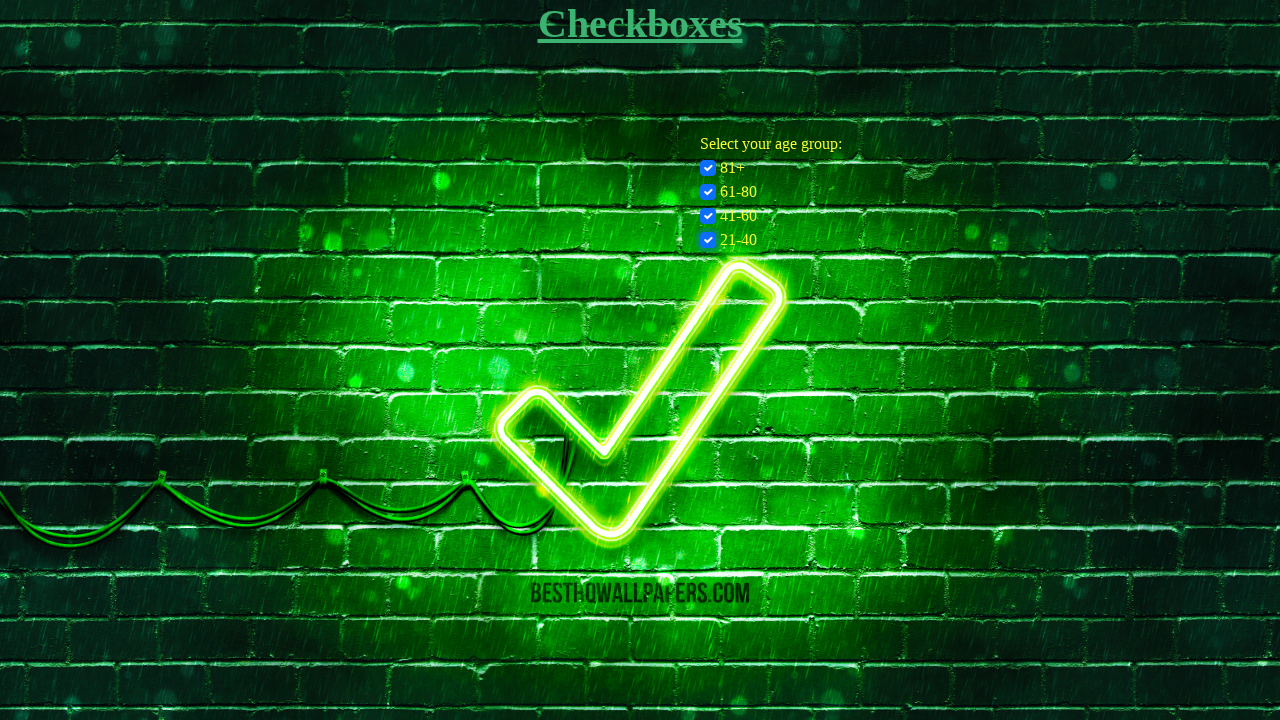

Verified that checkbox with value '21-40' is checked
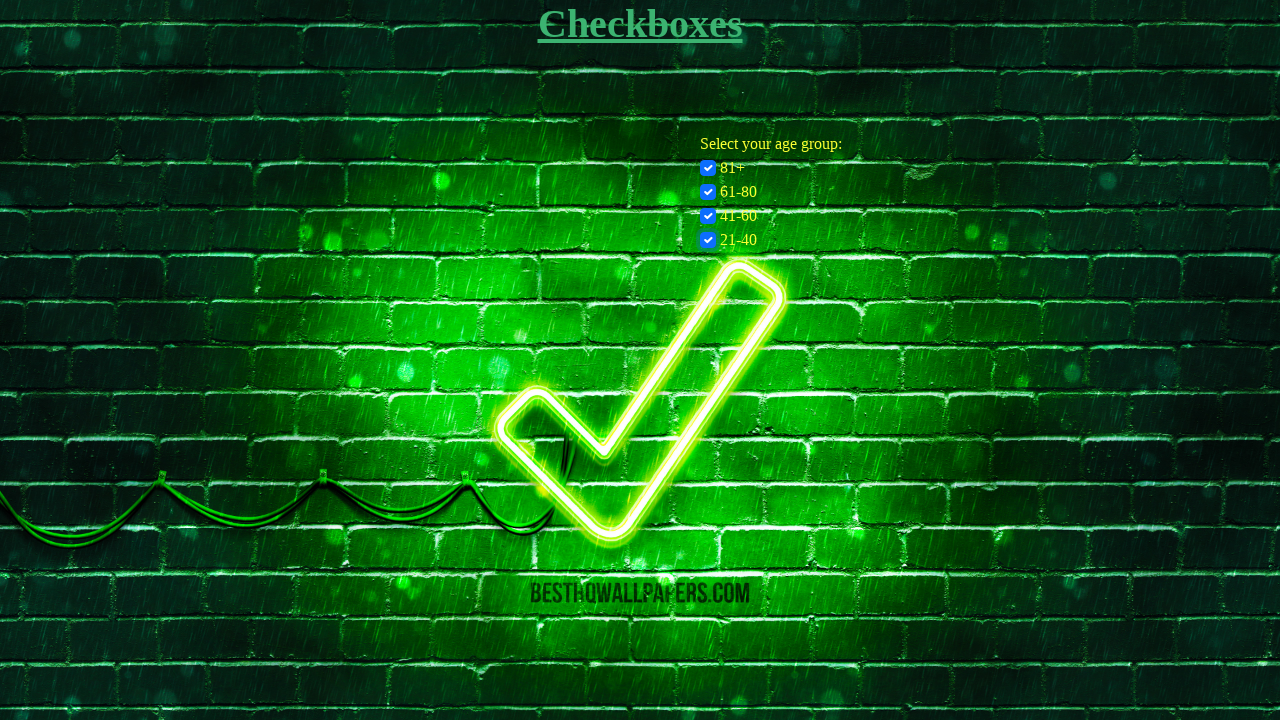

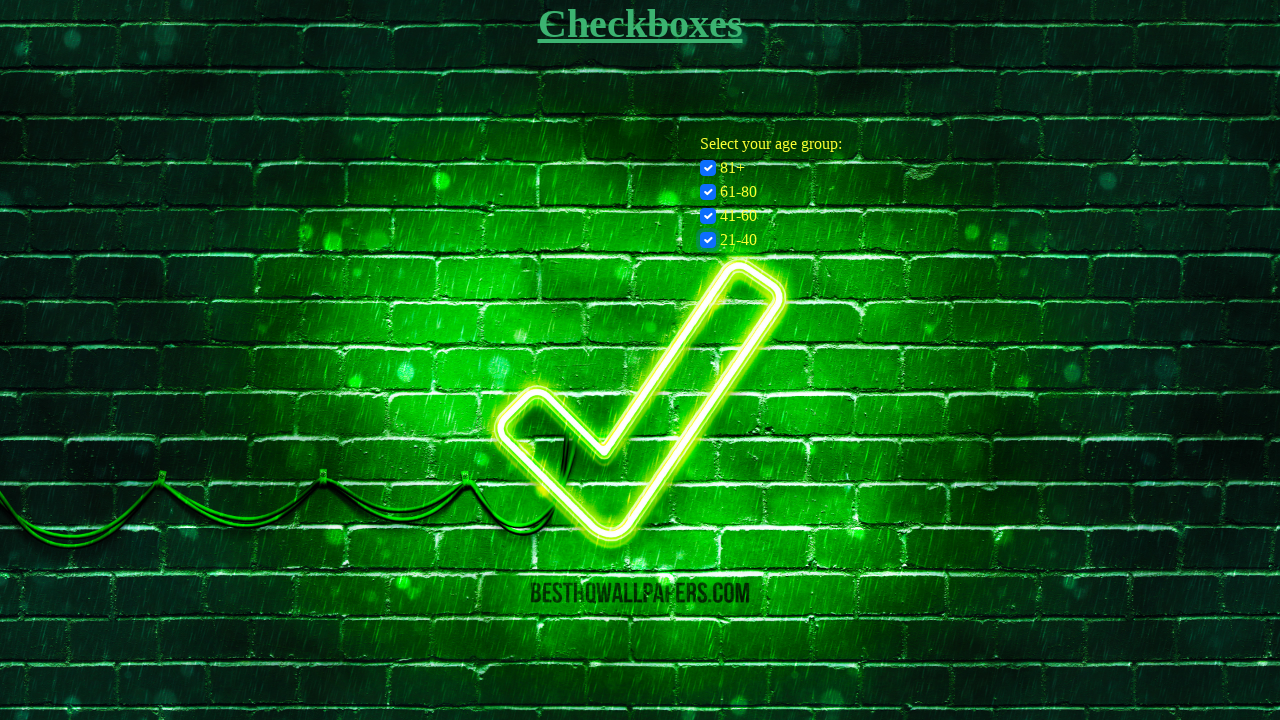